Navigates to a YouTube channel's videos page and performs infinite scrolling to load all videos until no more content is available.

Starting URL: https://www.youtube.com/@JohnWatsonRooney/videos

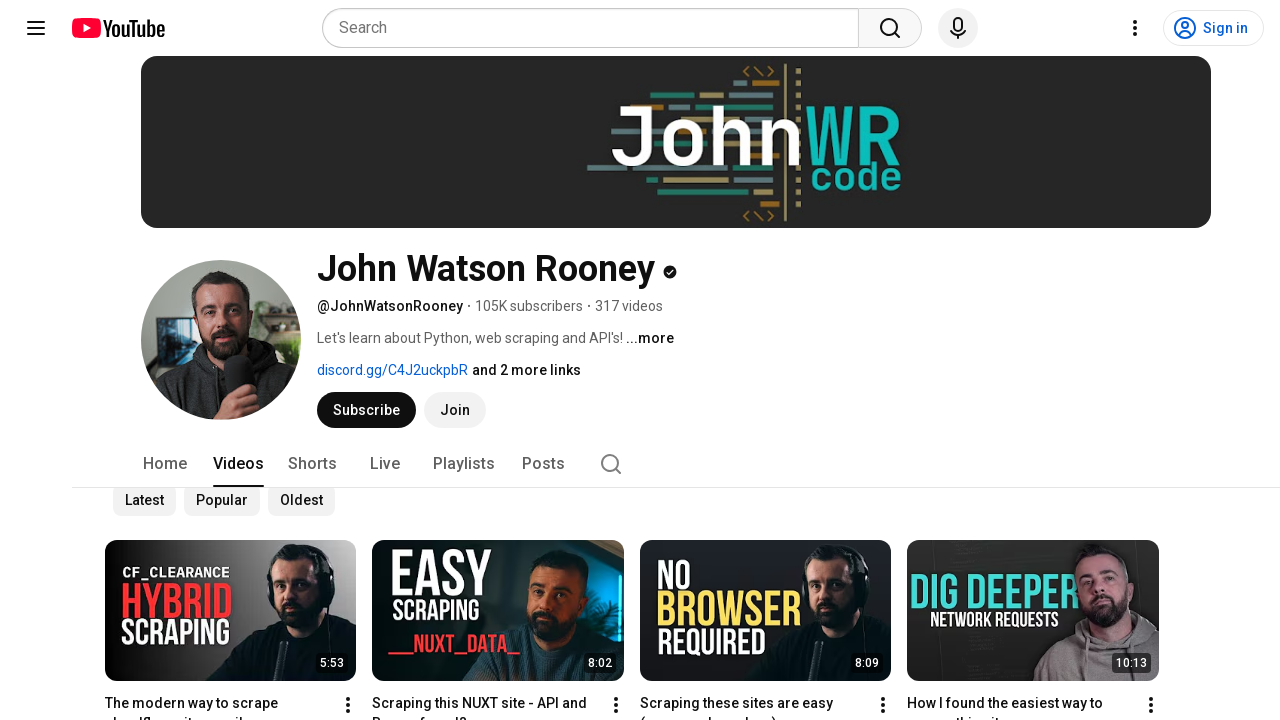

Waited for initial page load (5 seconds)
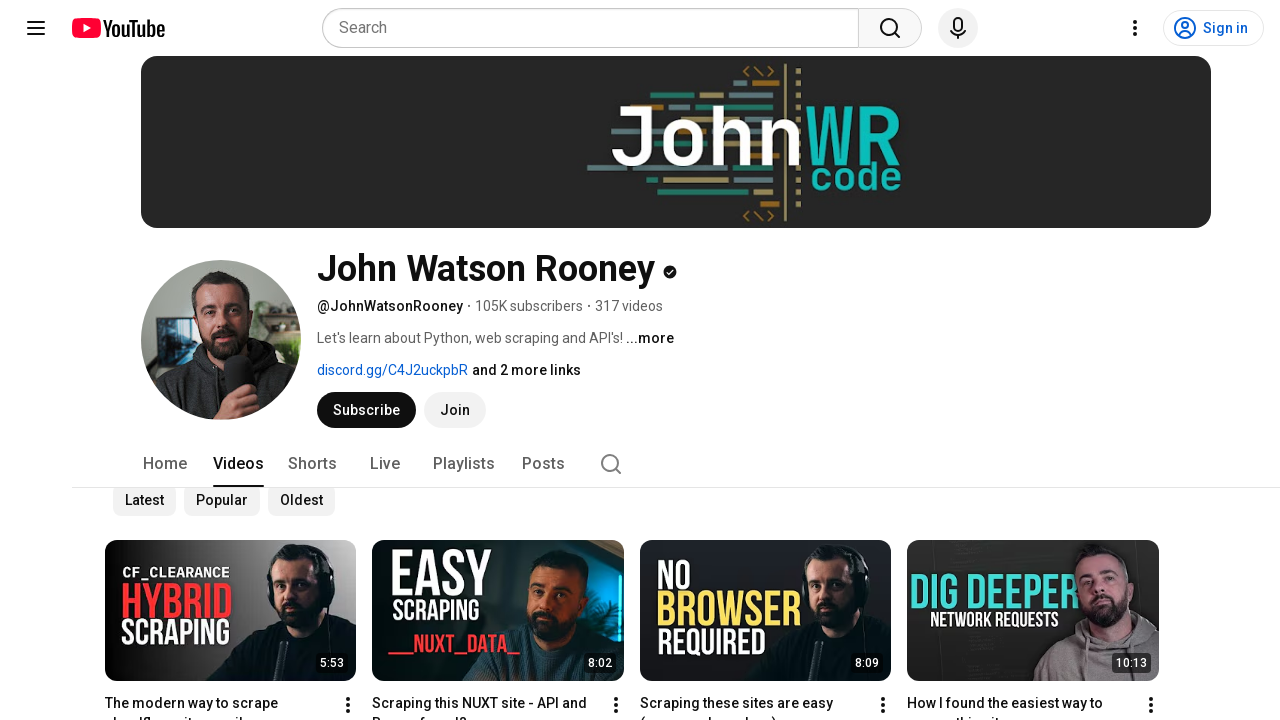

Got initial scroll height
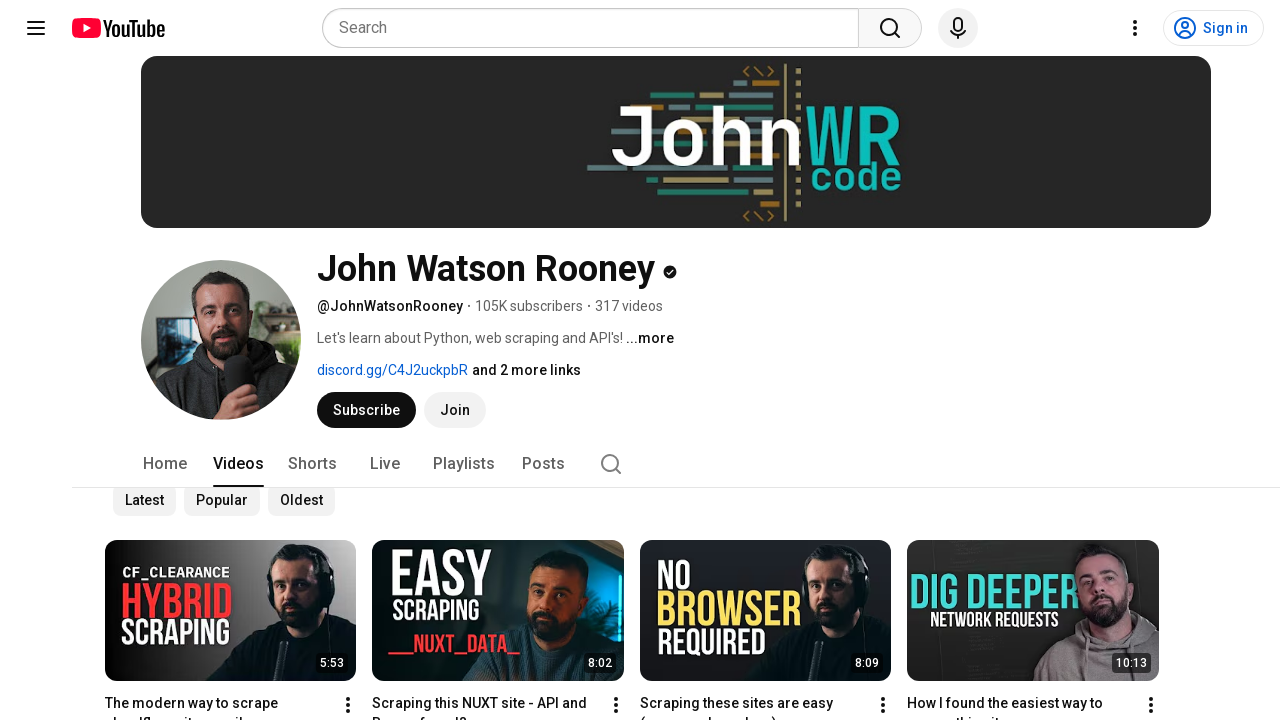

Scrolled to bottom of page (height: 2362)
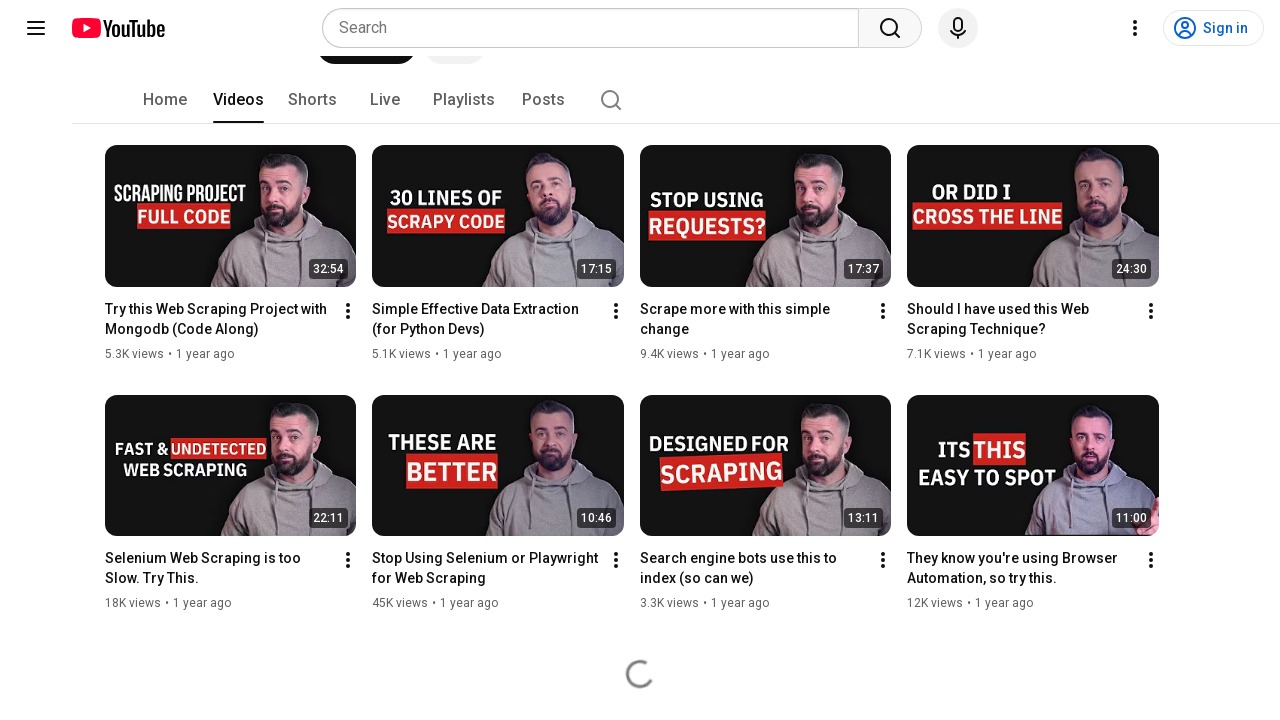

Waited for new content to load (10 seconds)
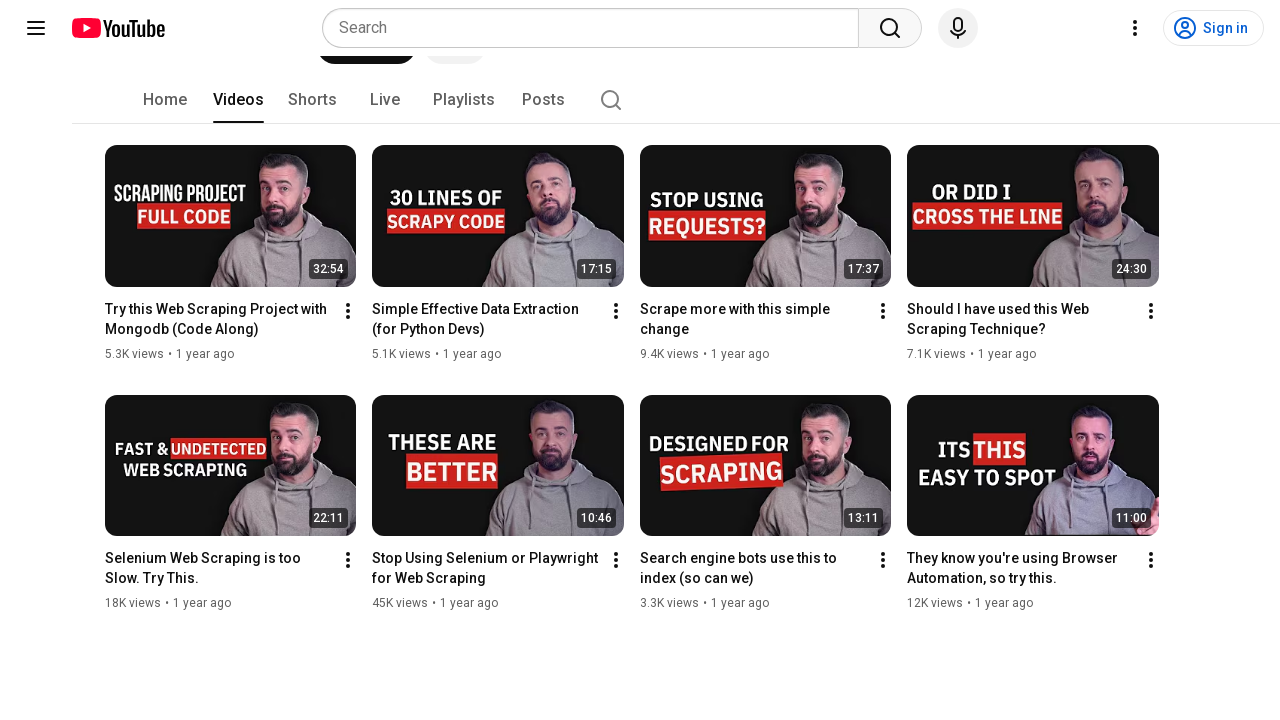

Got new scroll height: 2362
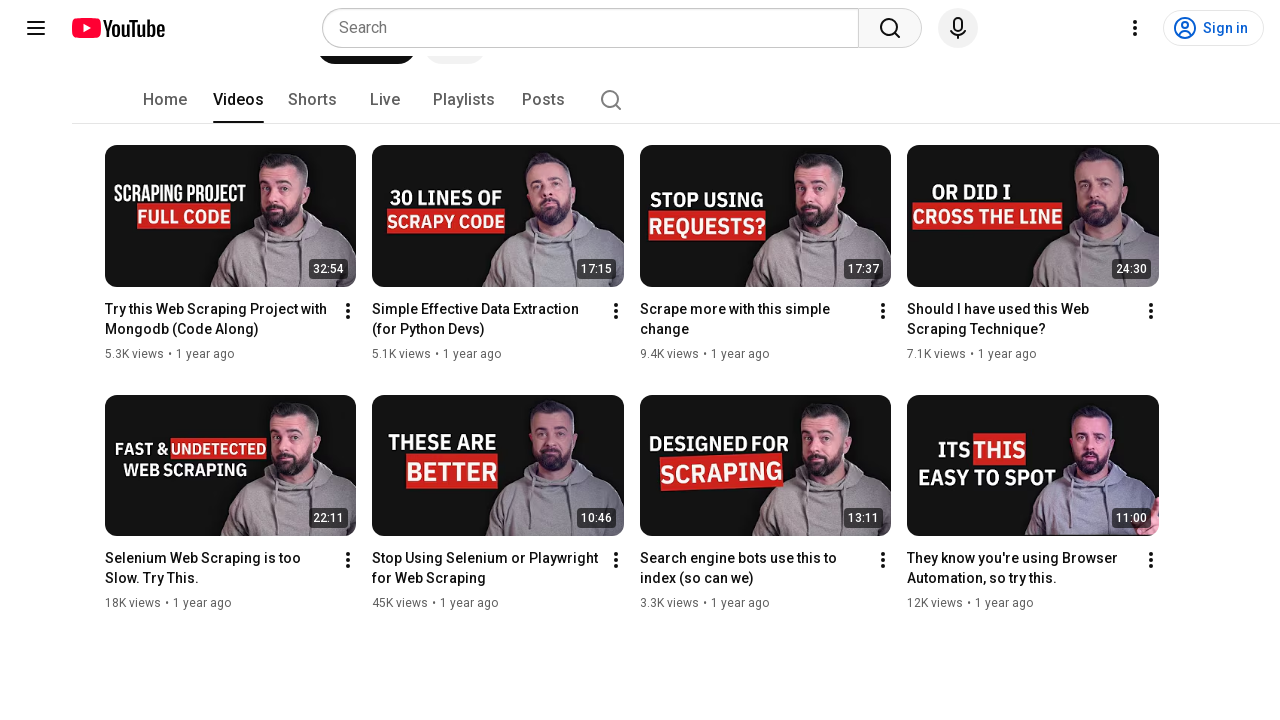

Reached bottom - no new content loaded, scrolling complete
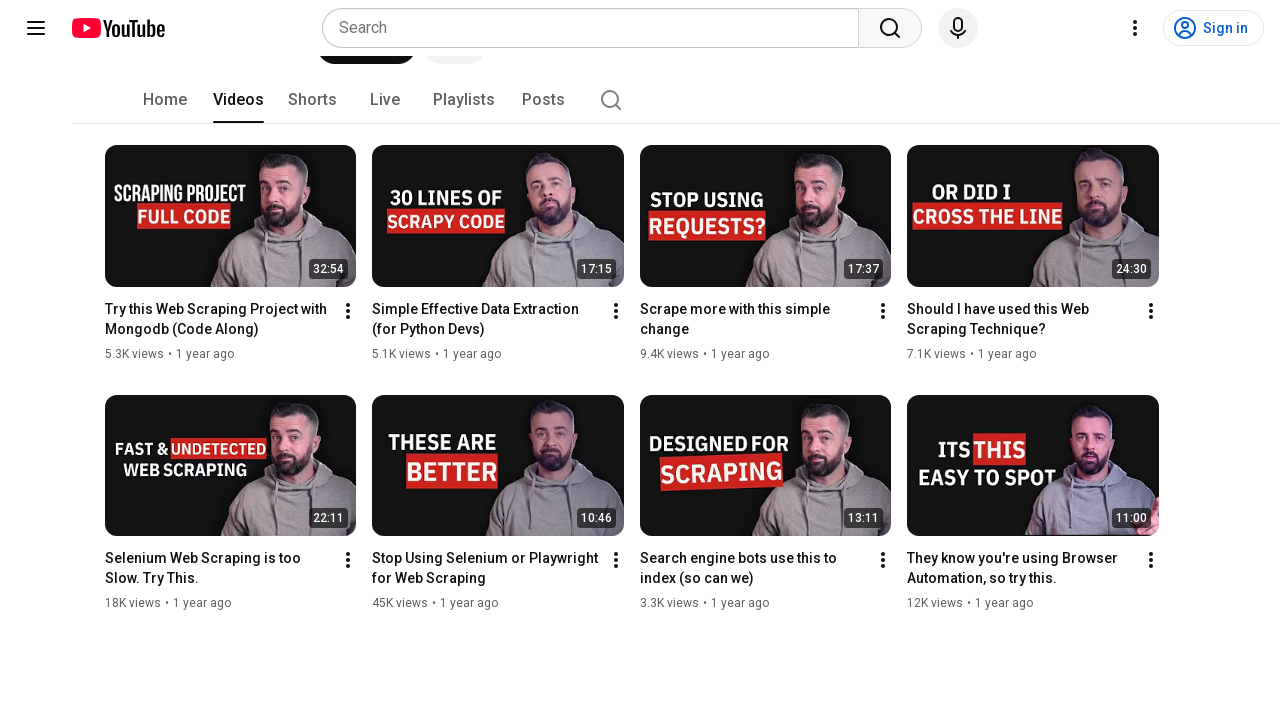

Verified that videos are loaded on the page
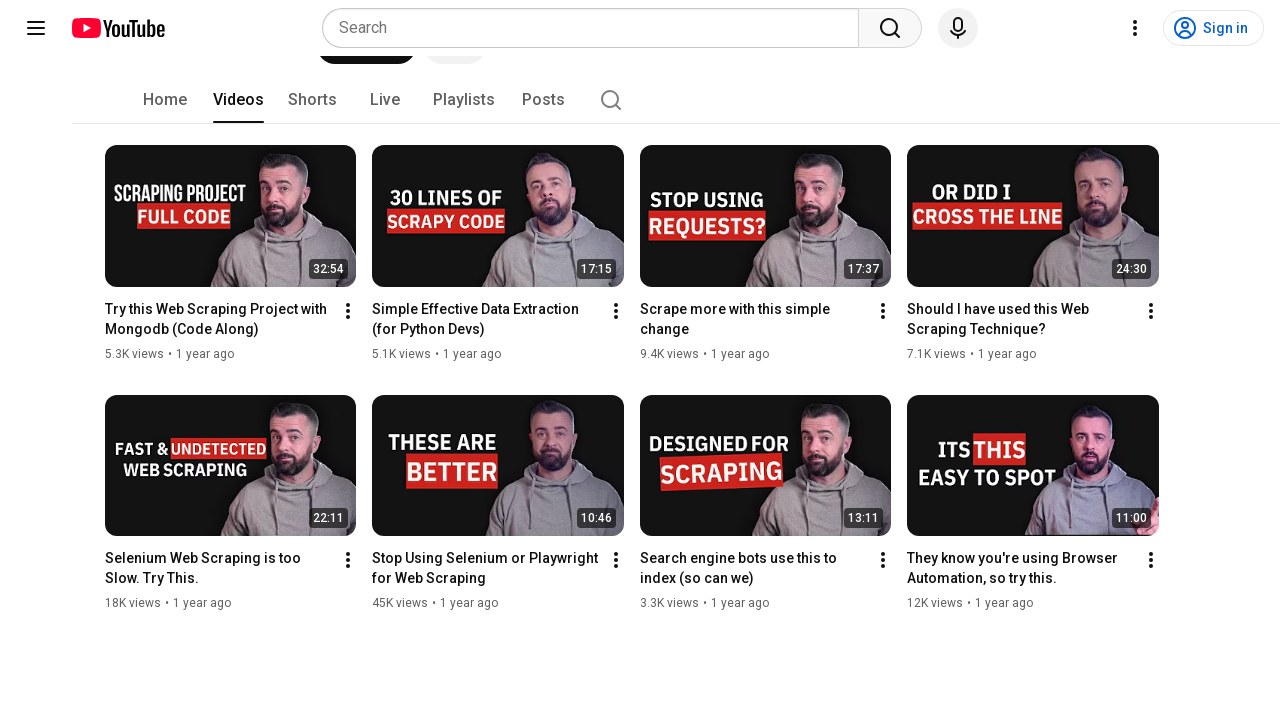

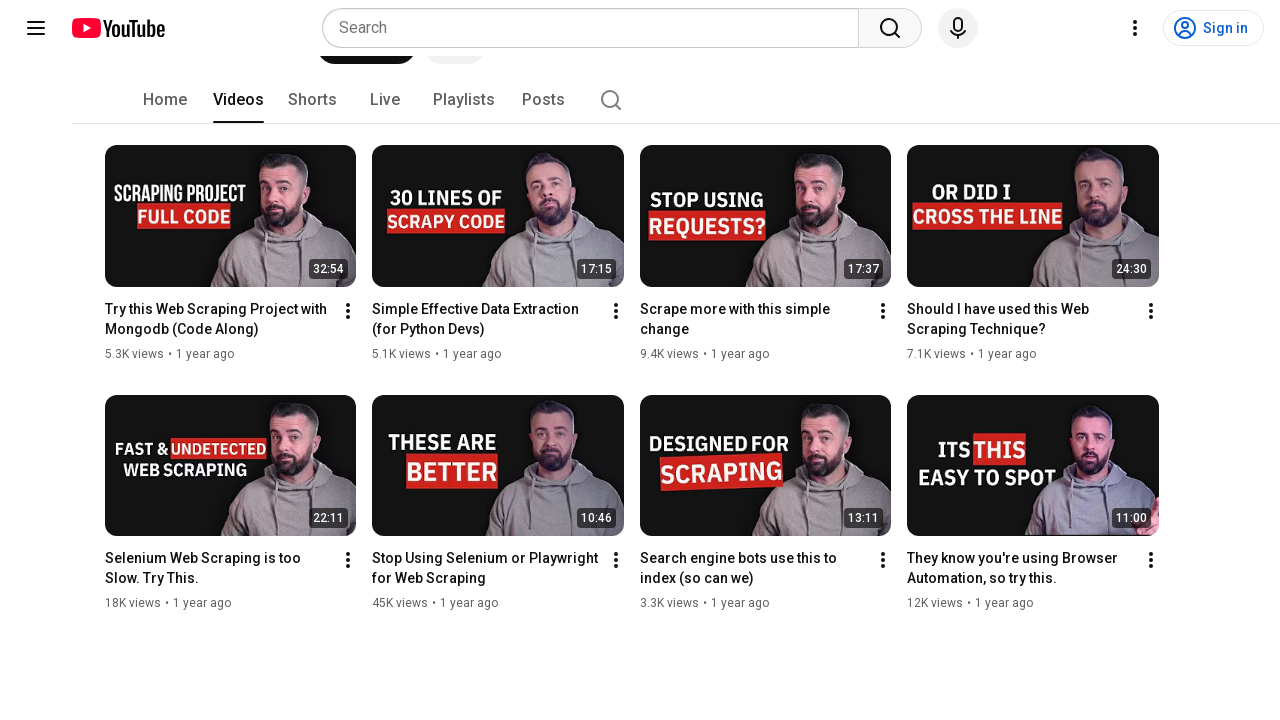